Navigates to an educational website (51zxw.net), maximizes the browser window, and takes a screenshot of the page.

Starting URL: https://www.51zxw.net/

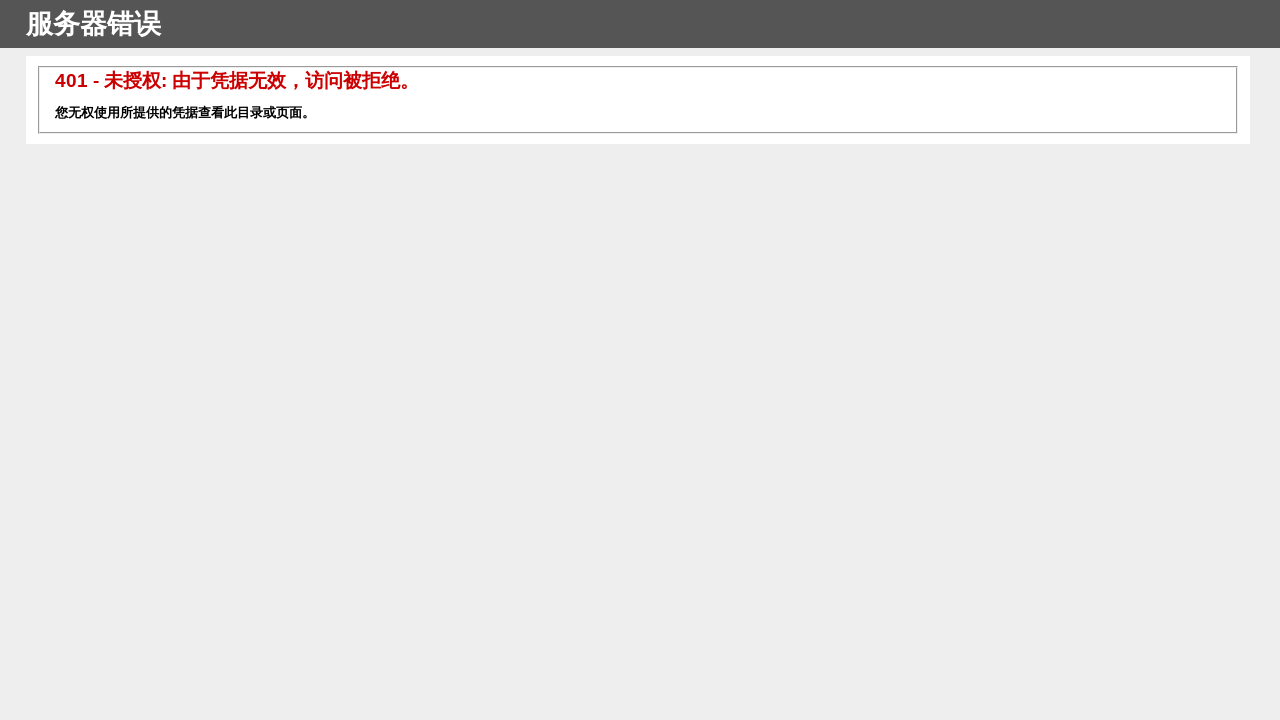

Set viewport size to 1920x1080 (maximized window)
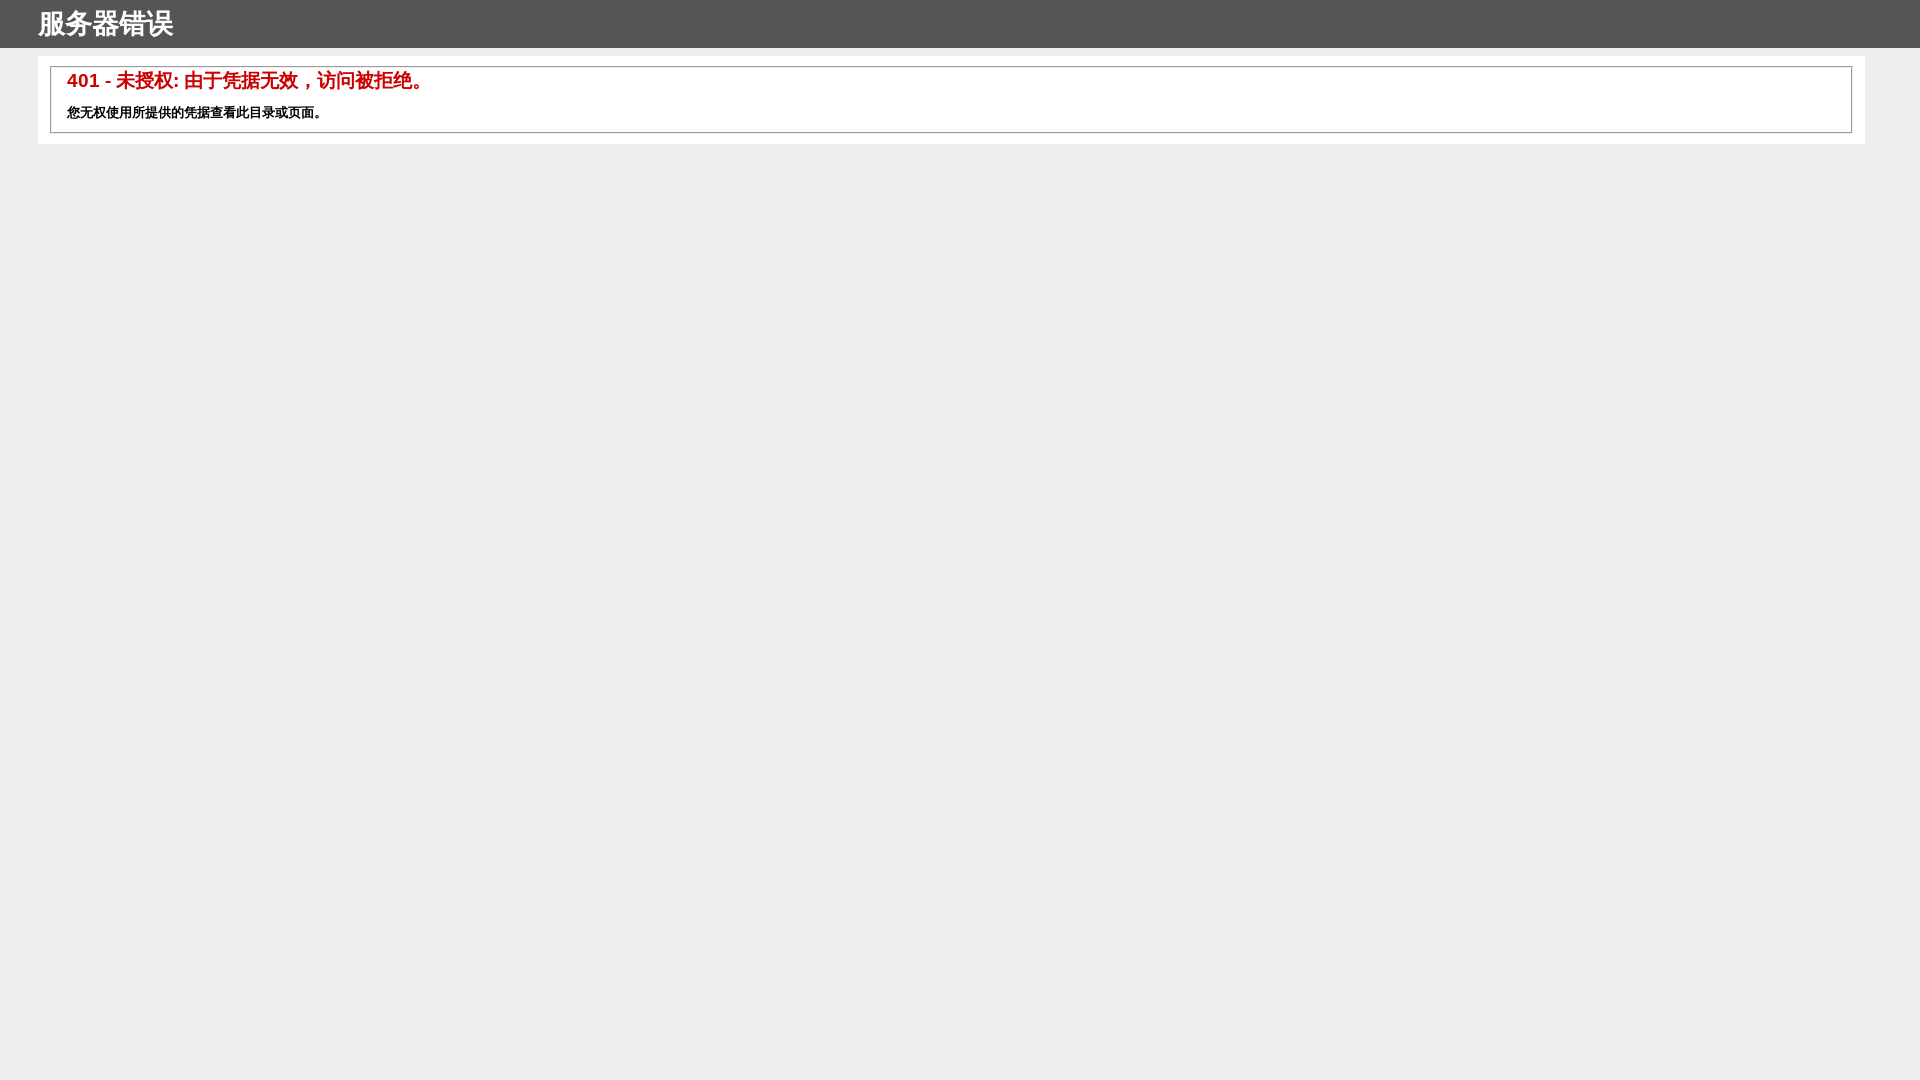

Waited for page to fully load (networkidle state)
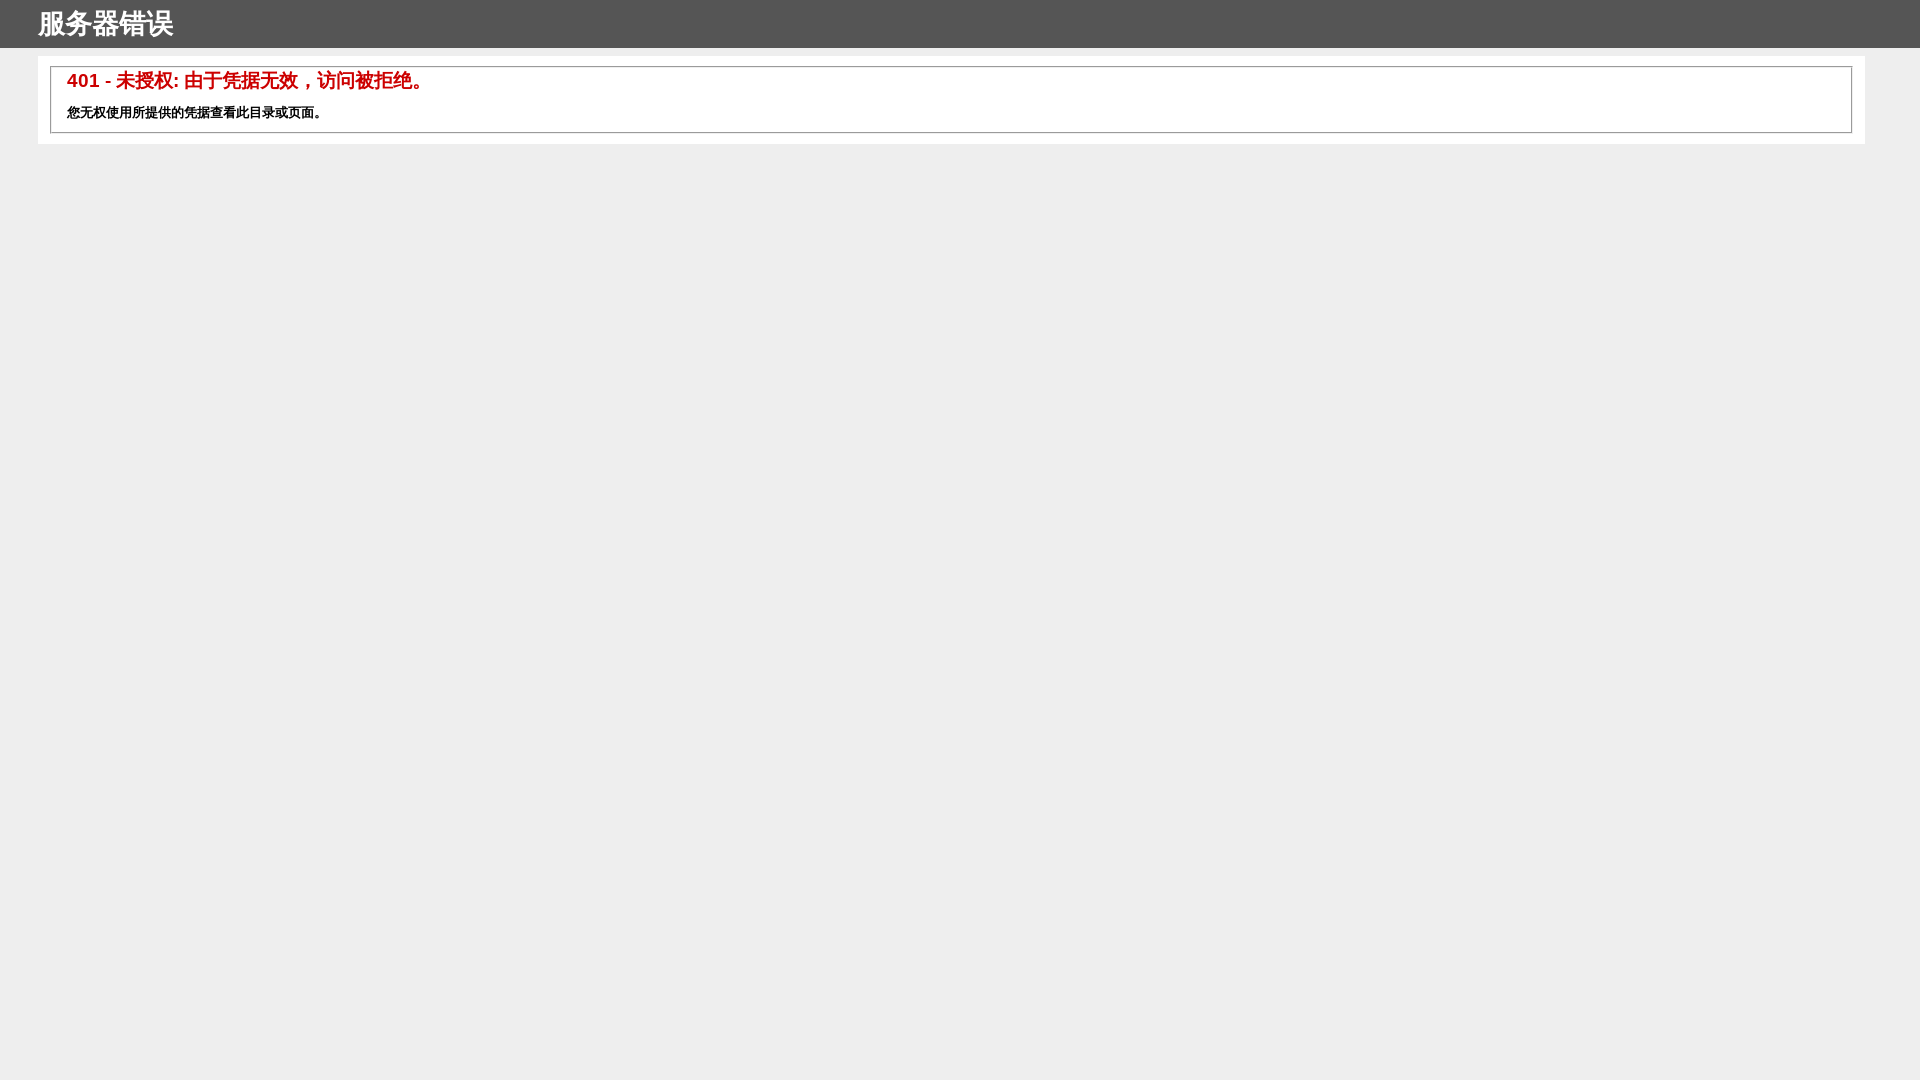

Took final screenshot of the educational website
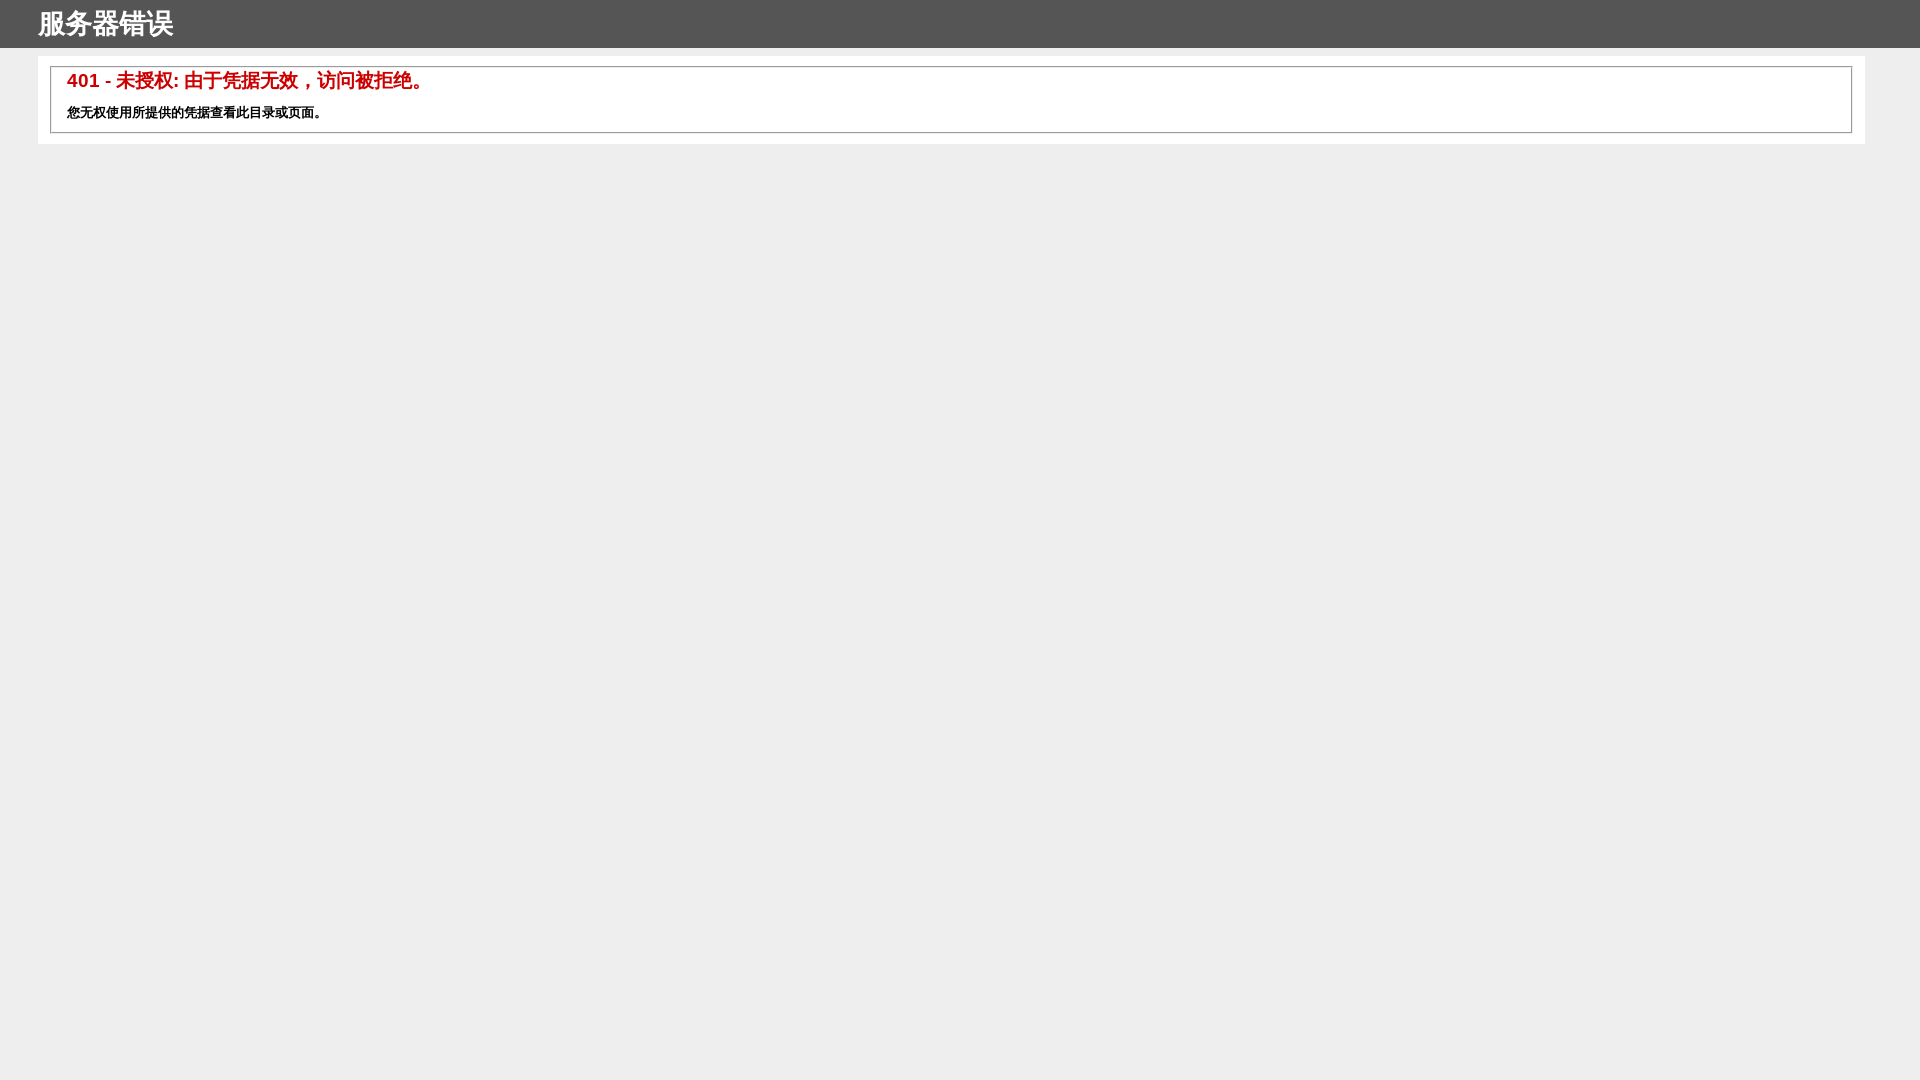

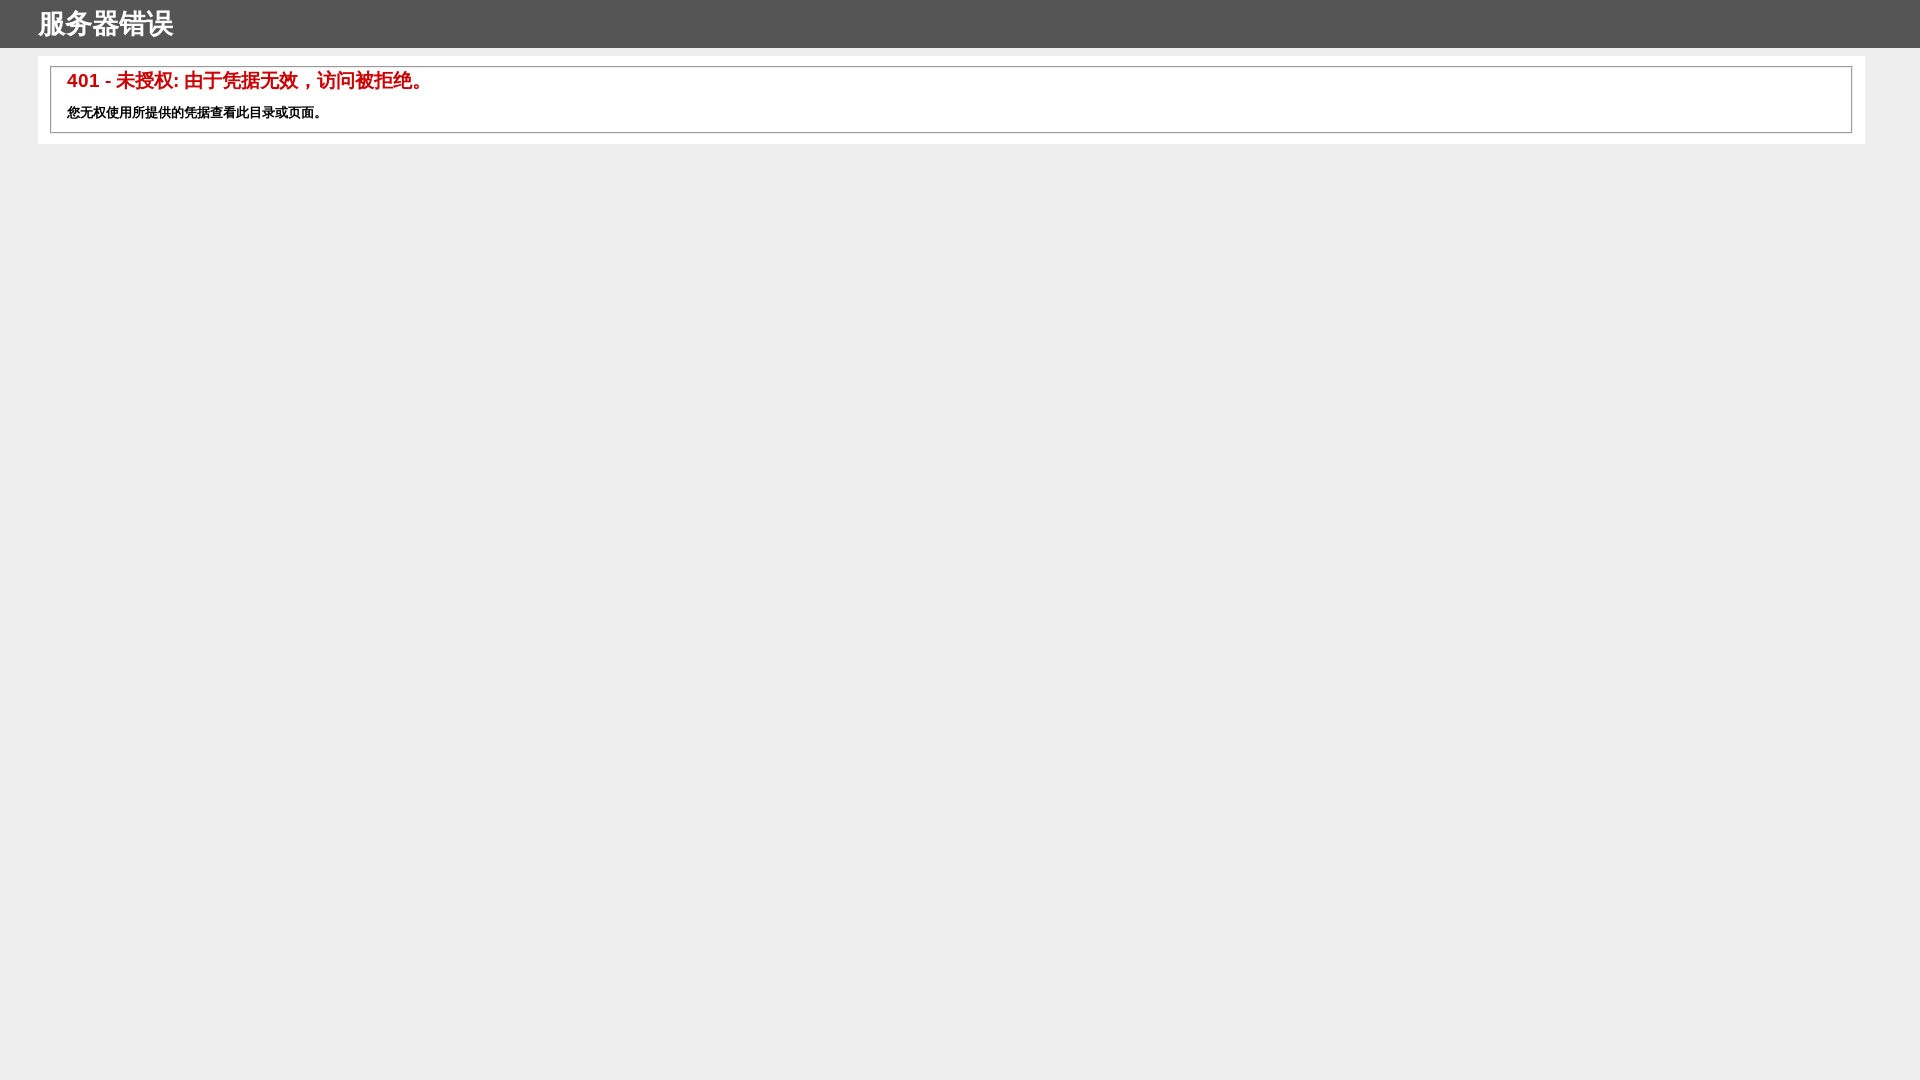